Tests form filling functionality by first clicking a dynamically calculated link (based on mathematical calculation of pi^e), then filling out a form with personal information (name, last name, city, country) and submitting it.

Starting URL: http://suninjuly.github.io/find_link_text

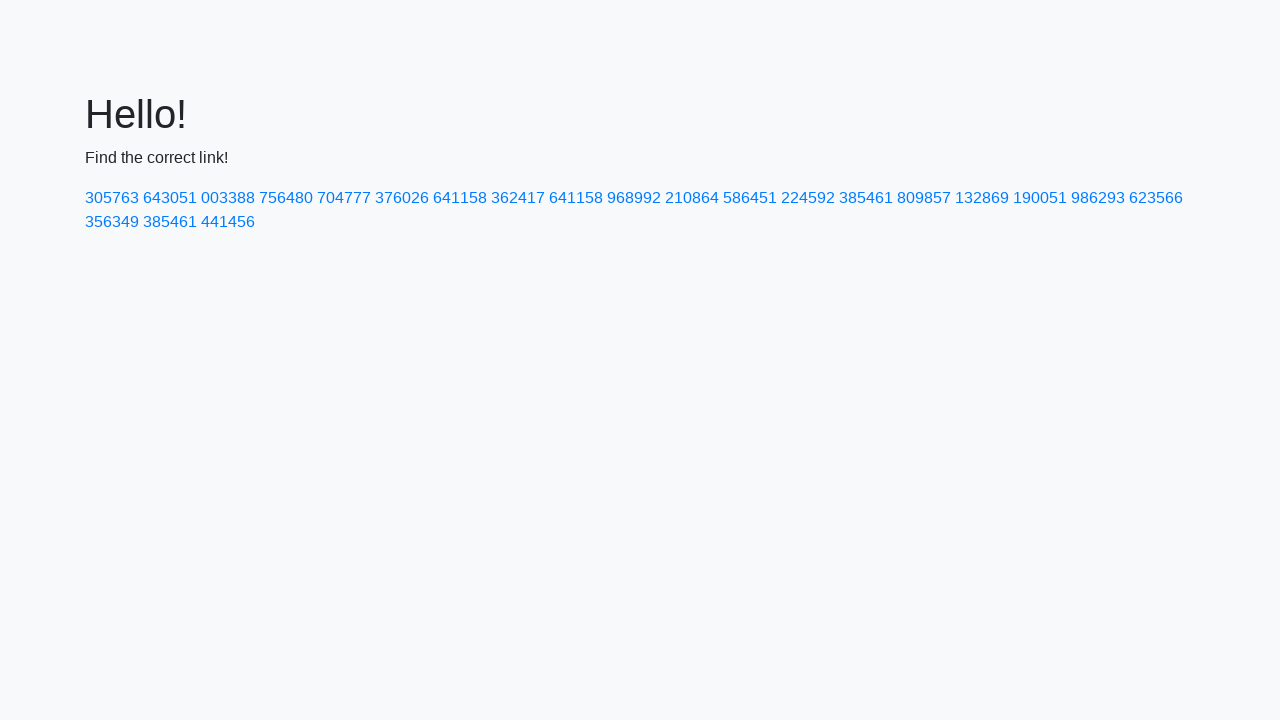

Clicked link with dynamically calculated text '224592' (pi^e * 10000) at (808, 198) on a:has-text('224592')
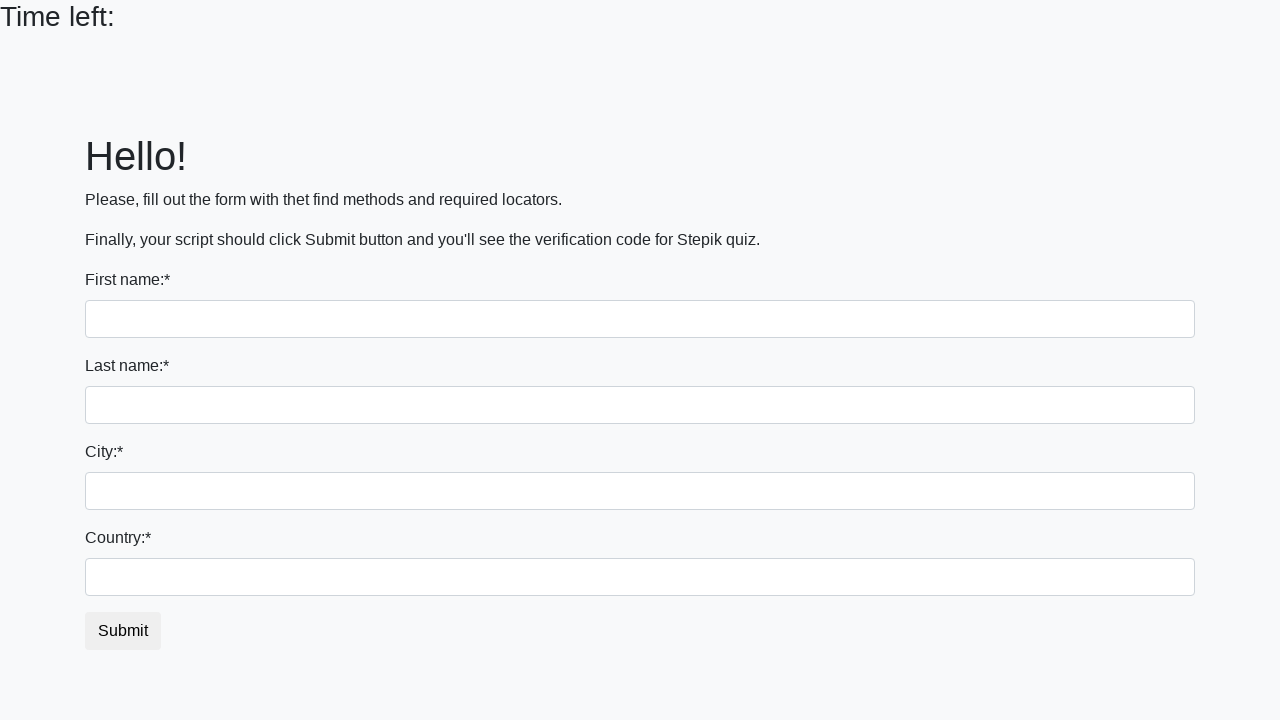

Filled first name field with 'Ivan' on input:first-of-type
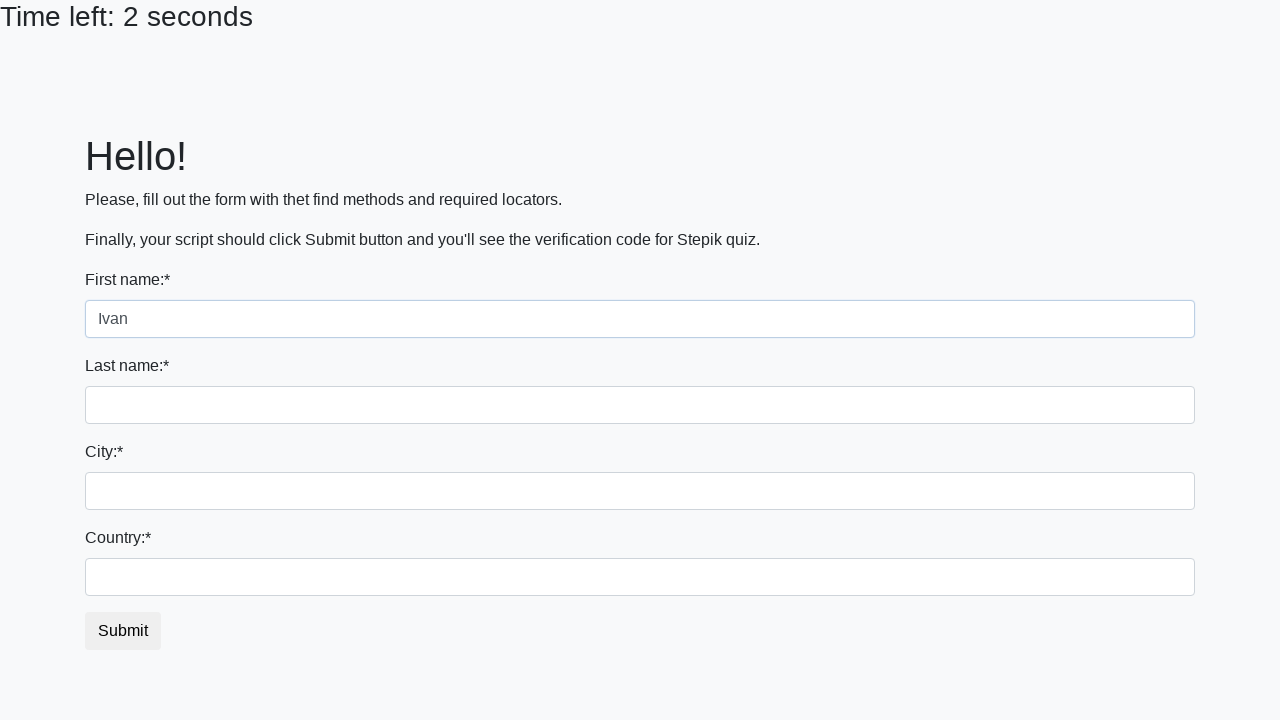

Filled last name field with 'Petrov' on input[name='last_name']
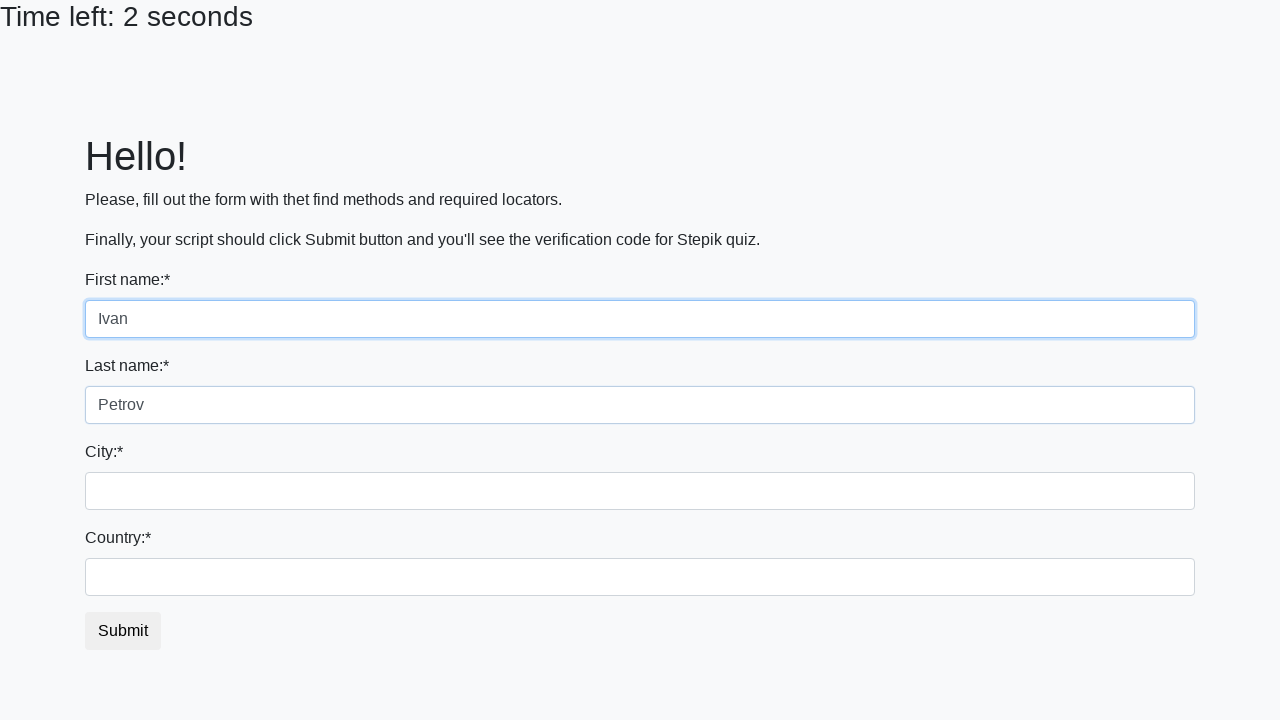

Filled city field with 'Smolensk' on .form-control.city
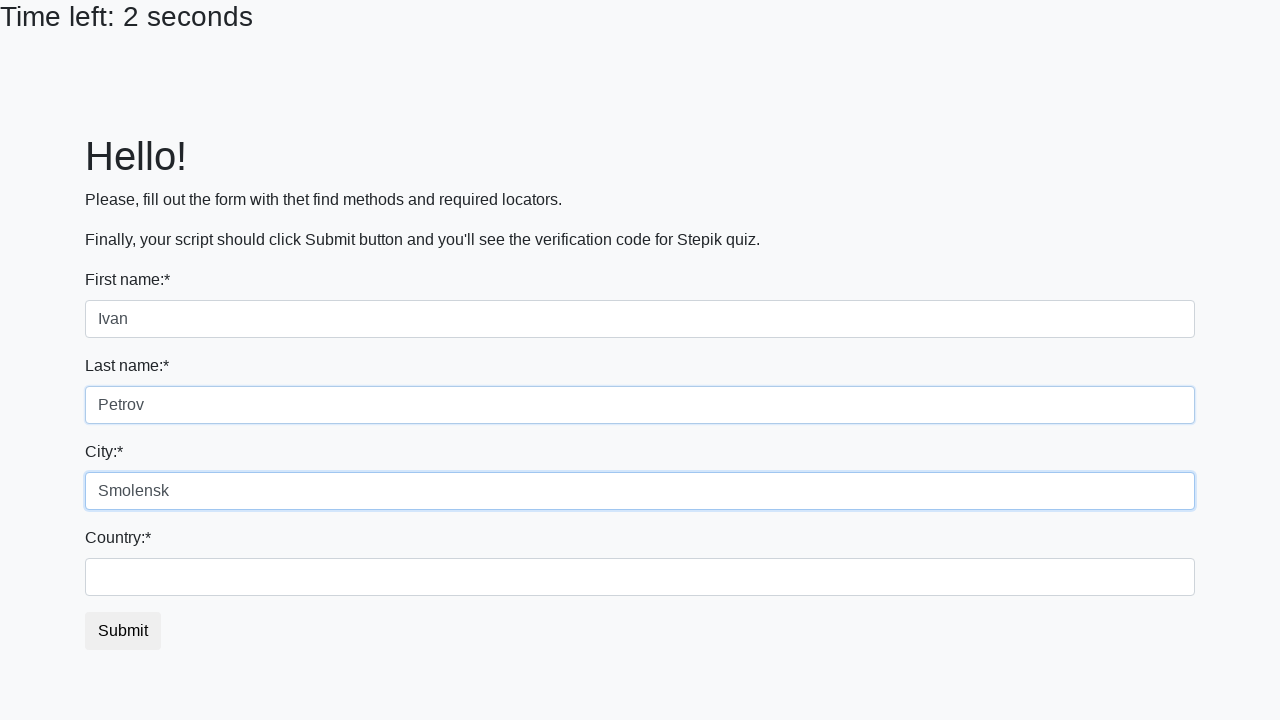

Filled country field with 'Russia' on #country
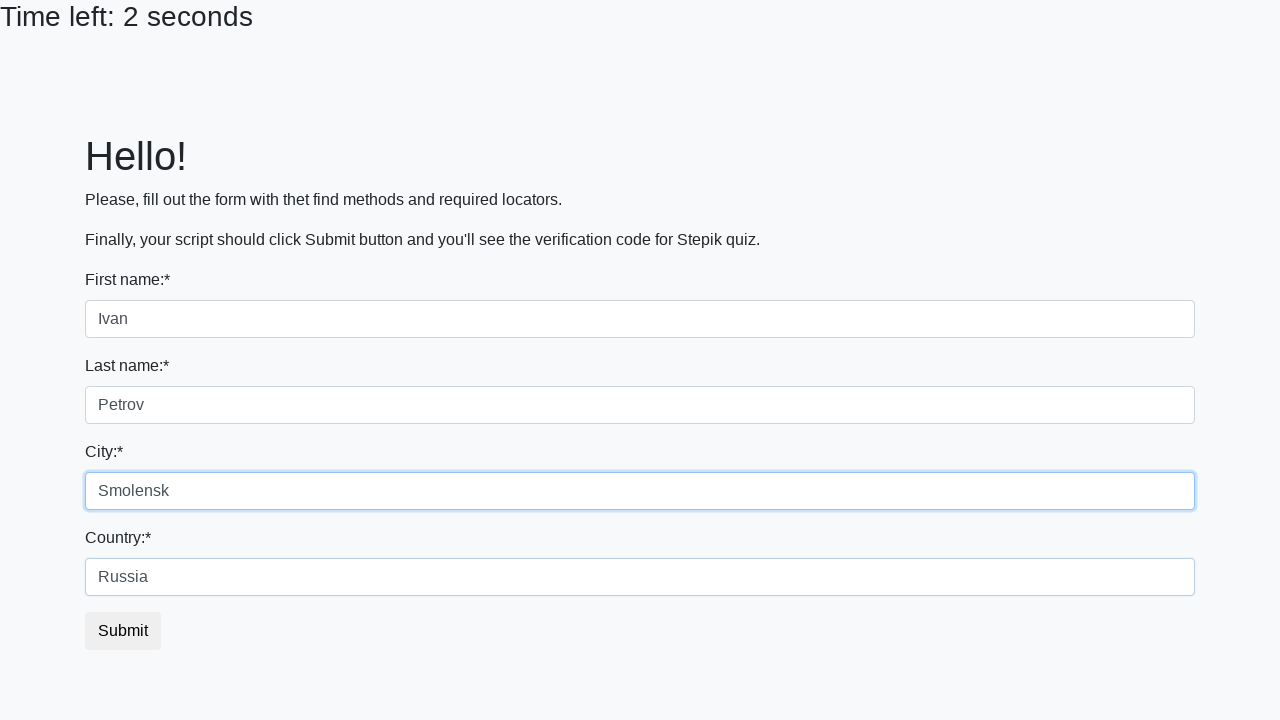

Clicked submit button to submit the form at (123, 631) on button.btn
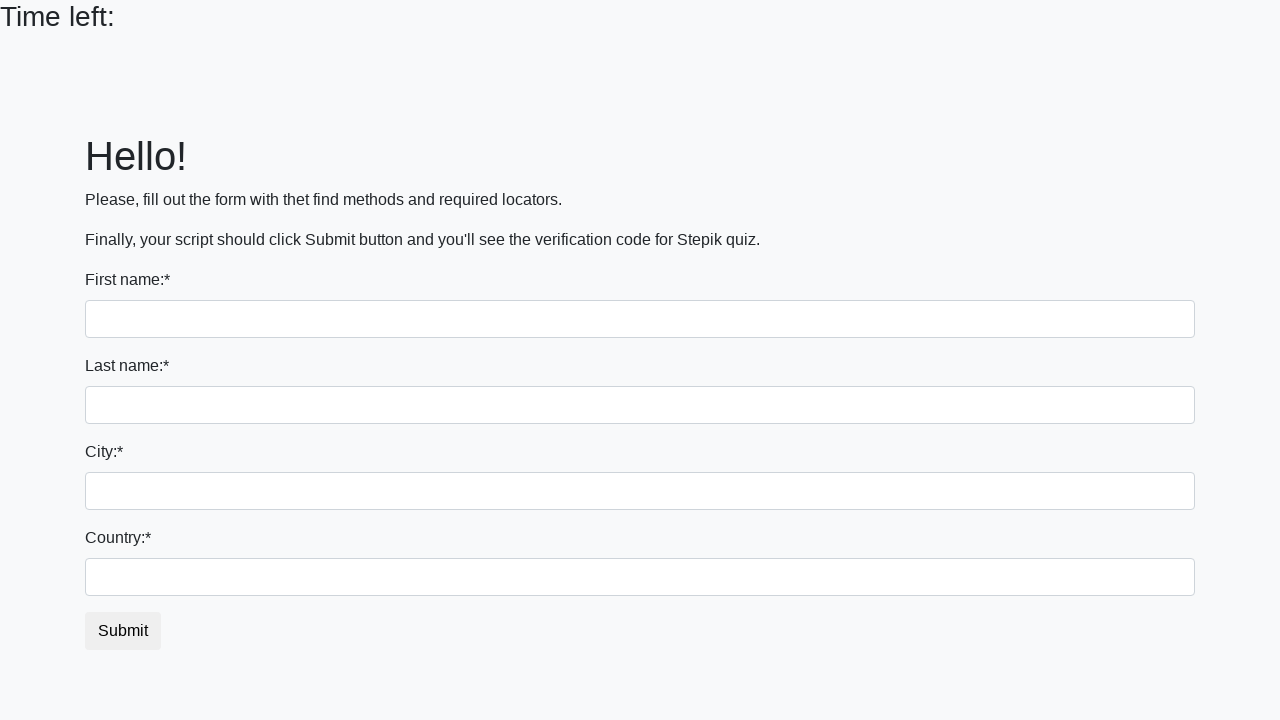

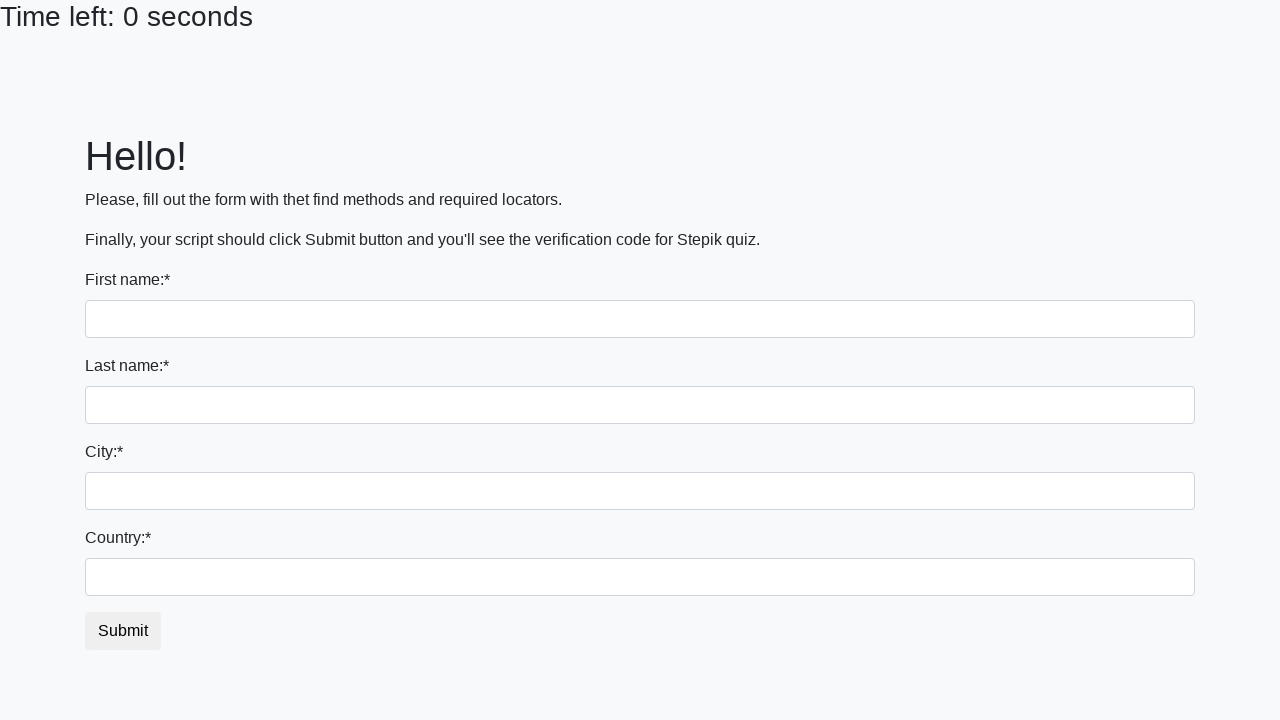